Navigates to phones section by clicking the phones link

Starting URL: https://www.datart.sk

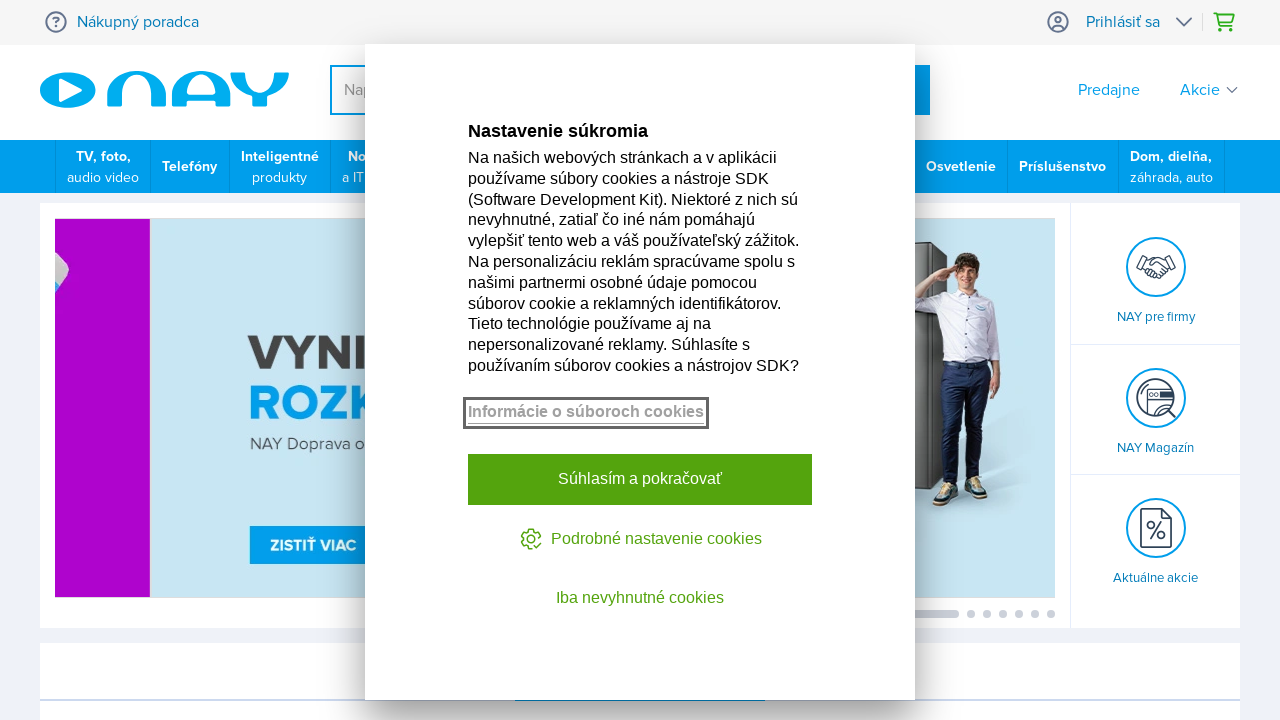

Clicked on phones link to navigate to phones section at (190, 166) on text=Telefóny
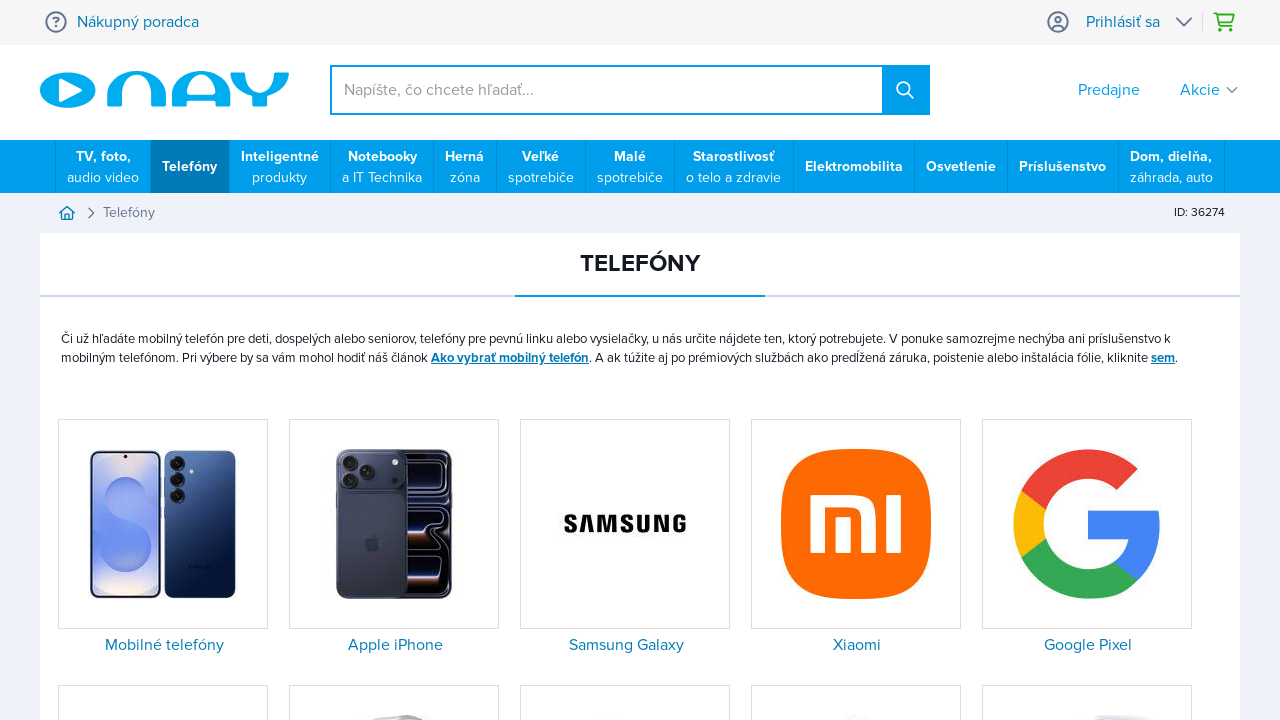

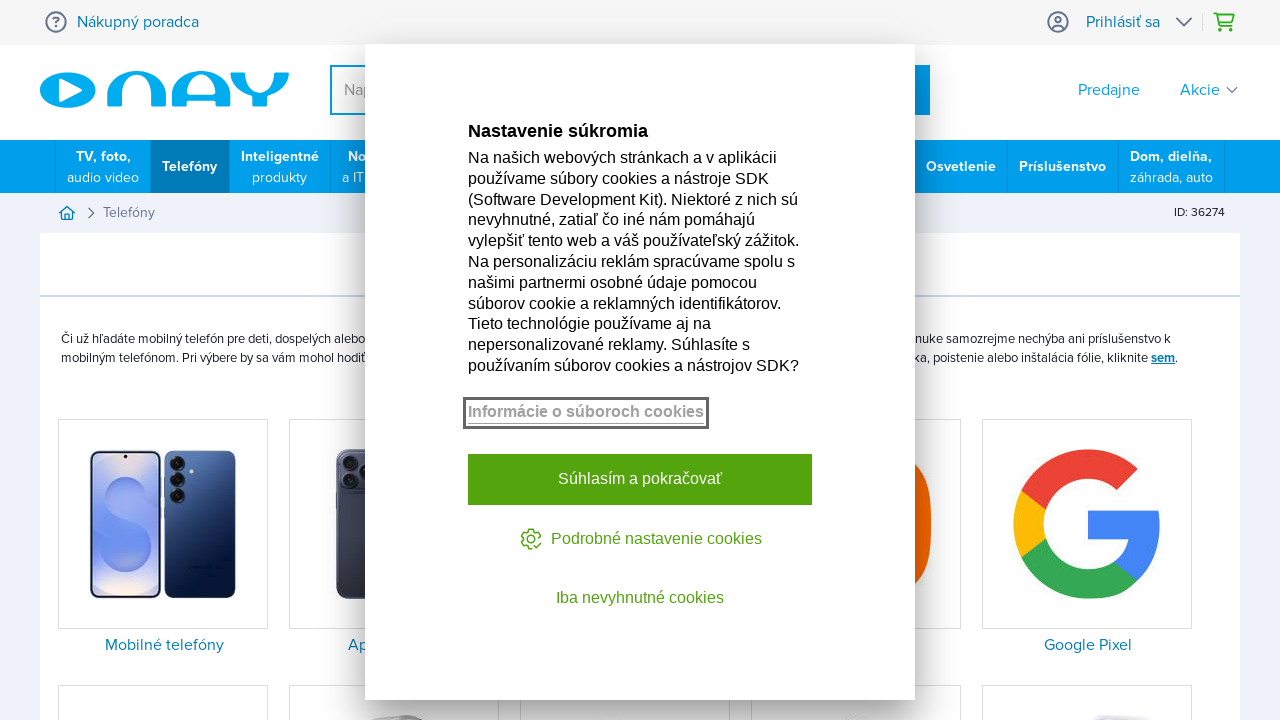